Selects an option from a dropdown menu by visible text

Starting URL: https://demoqa.com/select-menu

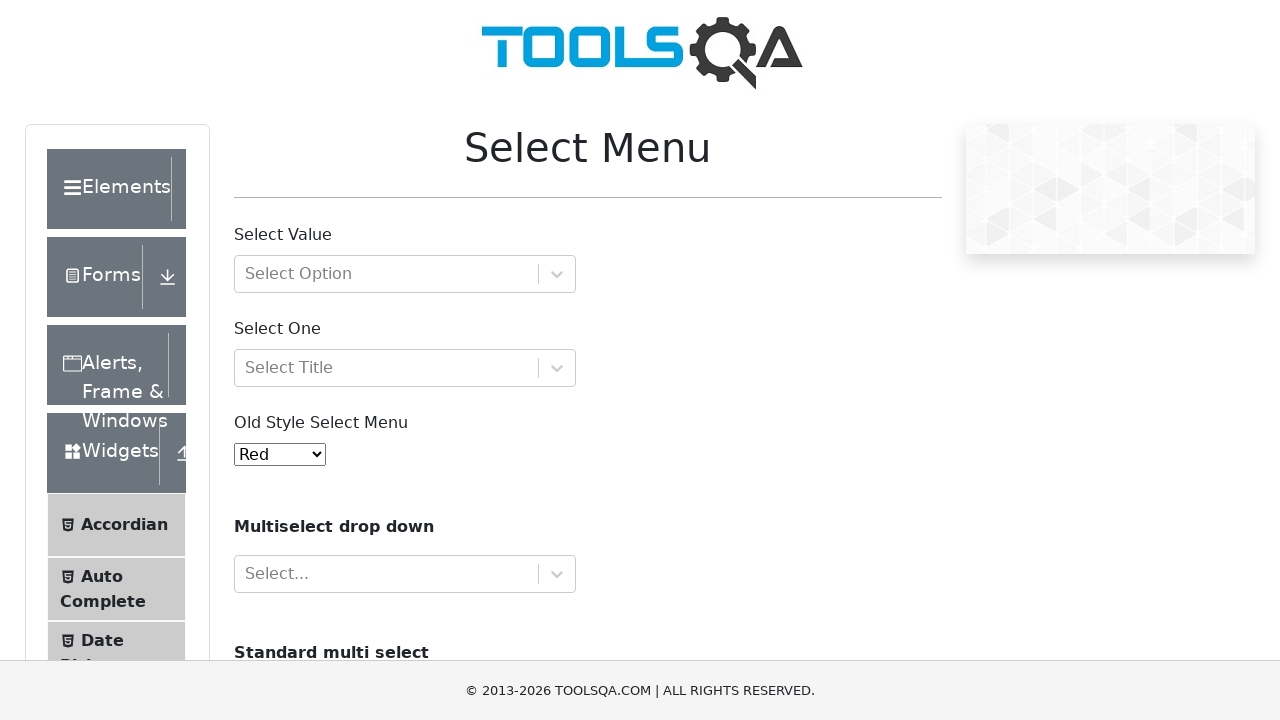

Selected 'White' option from dropdown menu on #oldSelectMenu
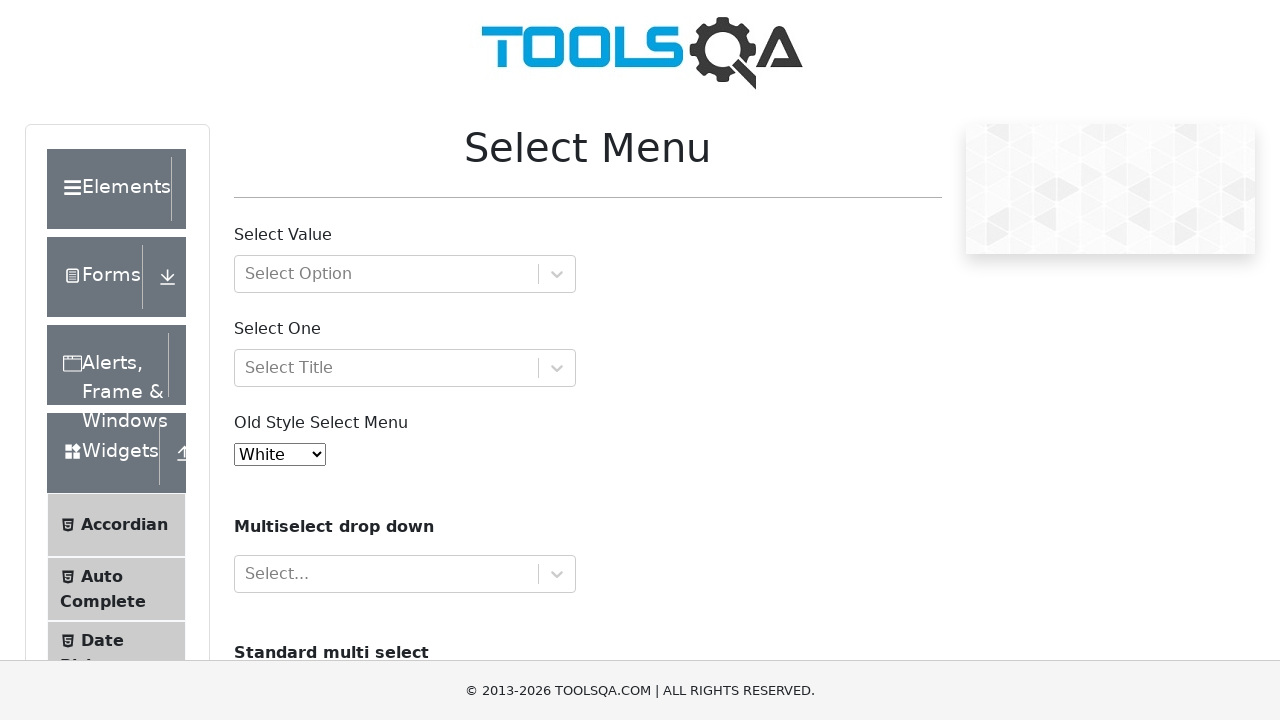

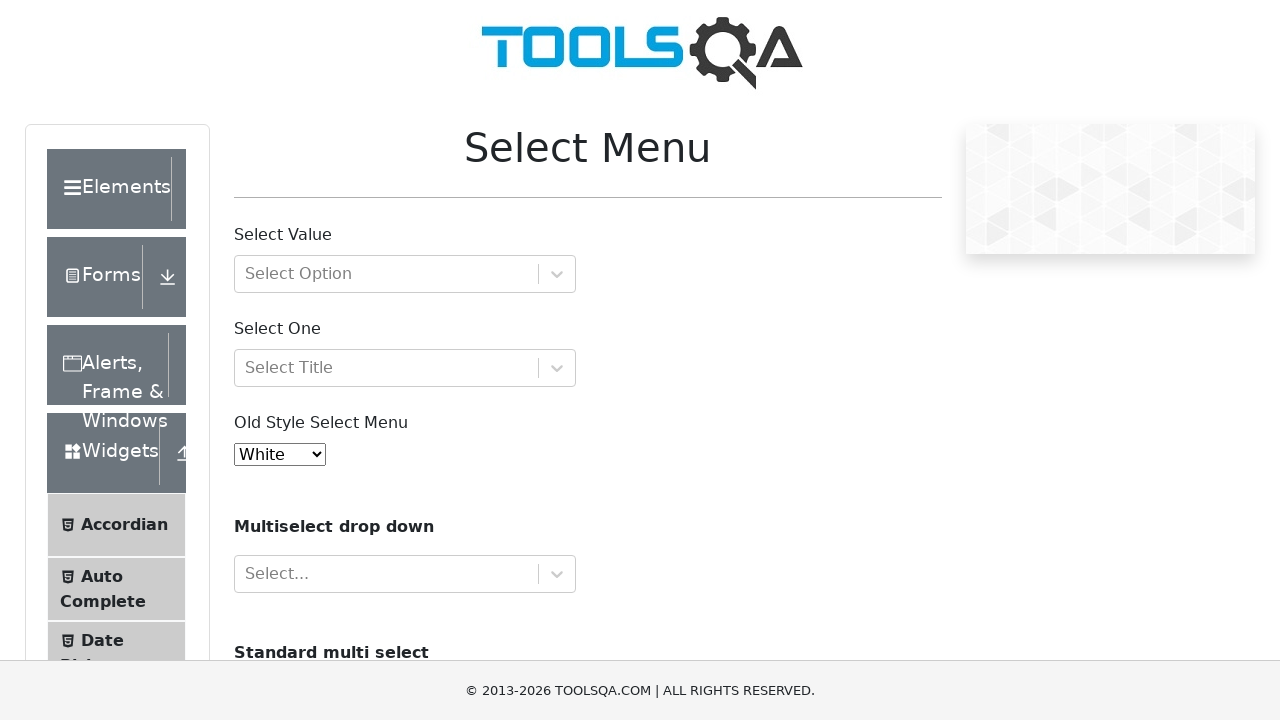